Collects Core Web Vitals performance metrics including DOM content loaded time, load complete time, and first contentful paint.

Starting URL: https://opensource-demo.orangehrmlive.com

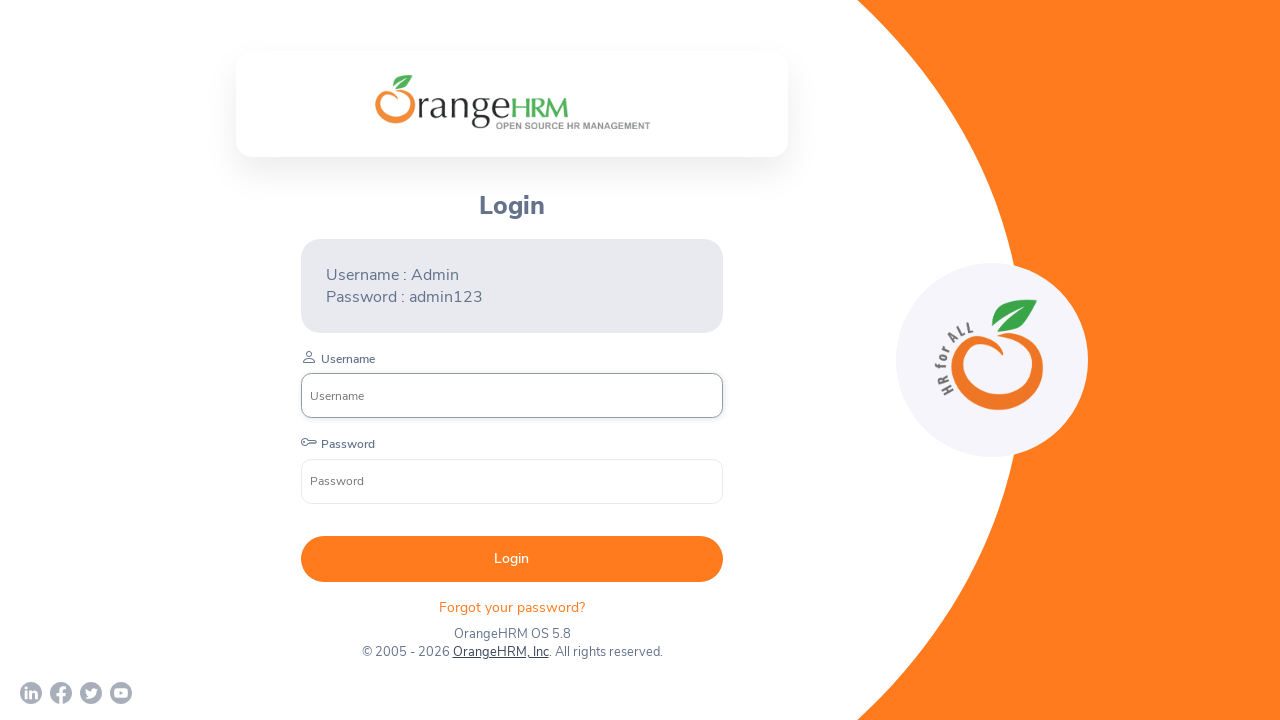

Waited for page to reach load state
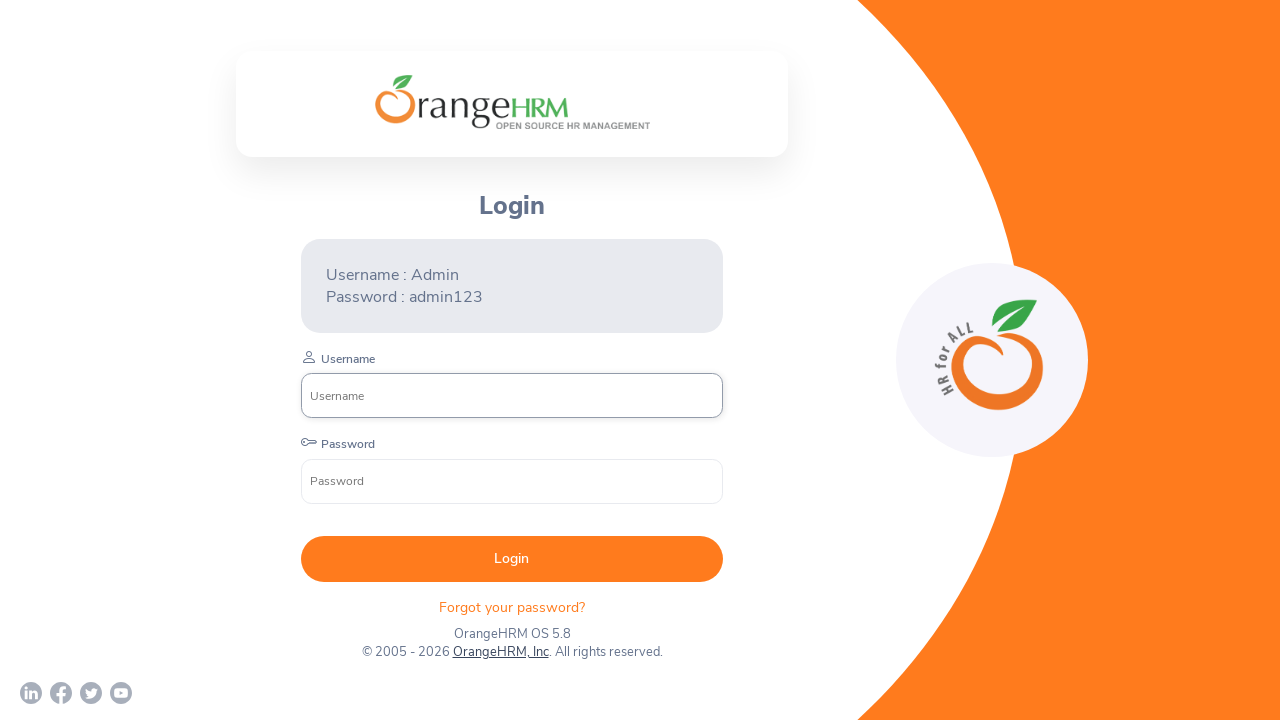

Collected Core Web Vitals metrics: DOM content loaded time, load complete time, and first contentful paint
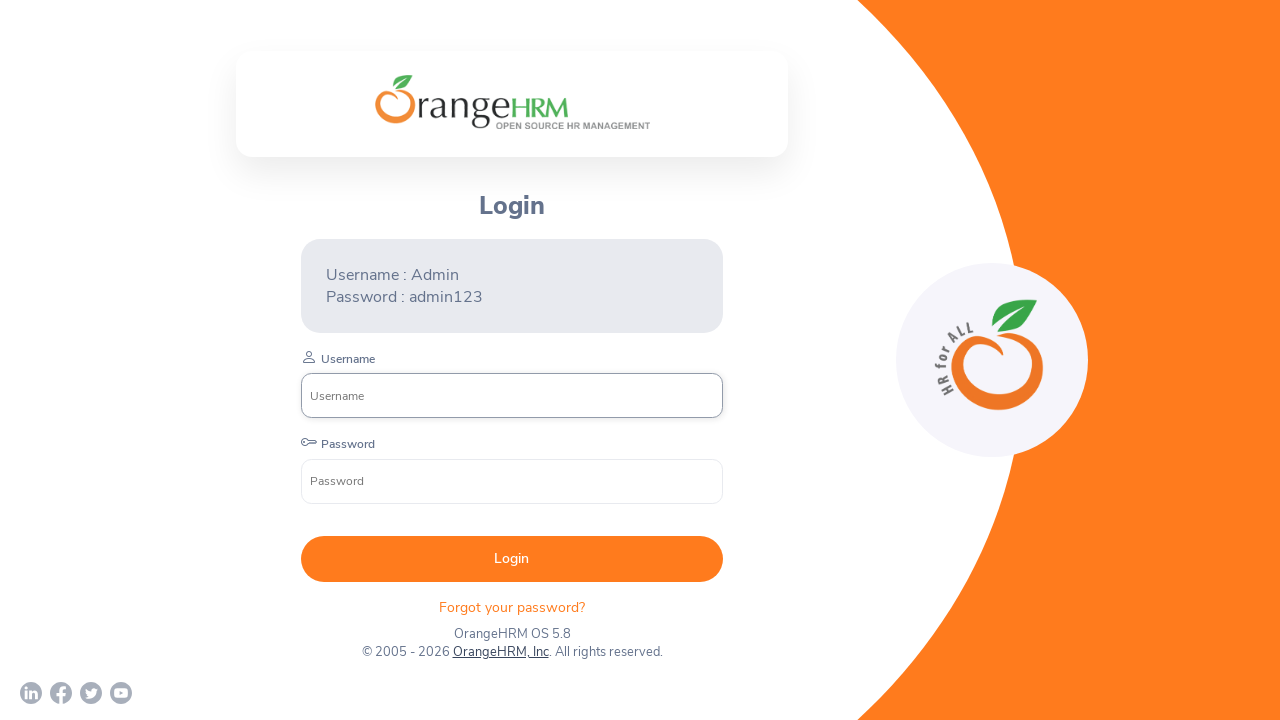

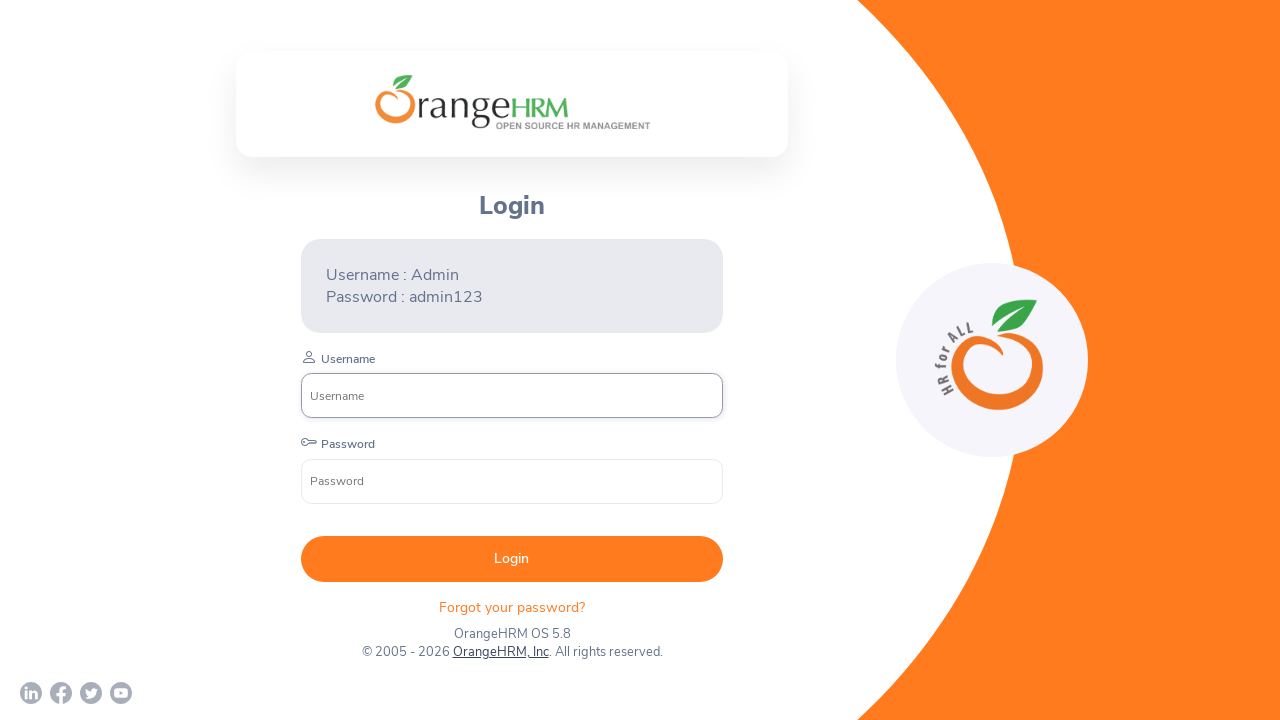